Navigates to text-compare.com and verifies the page loads successfully

Starting URL: https://text-compare.com/

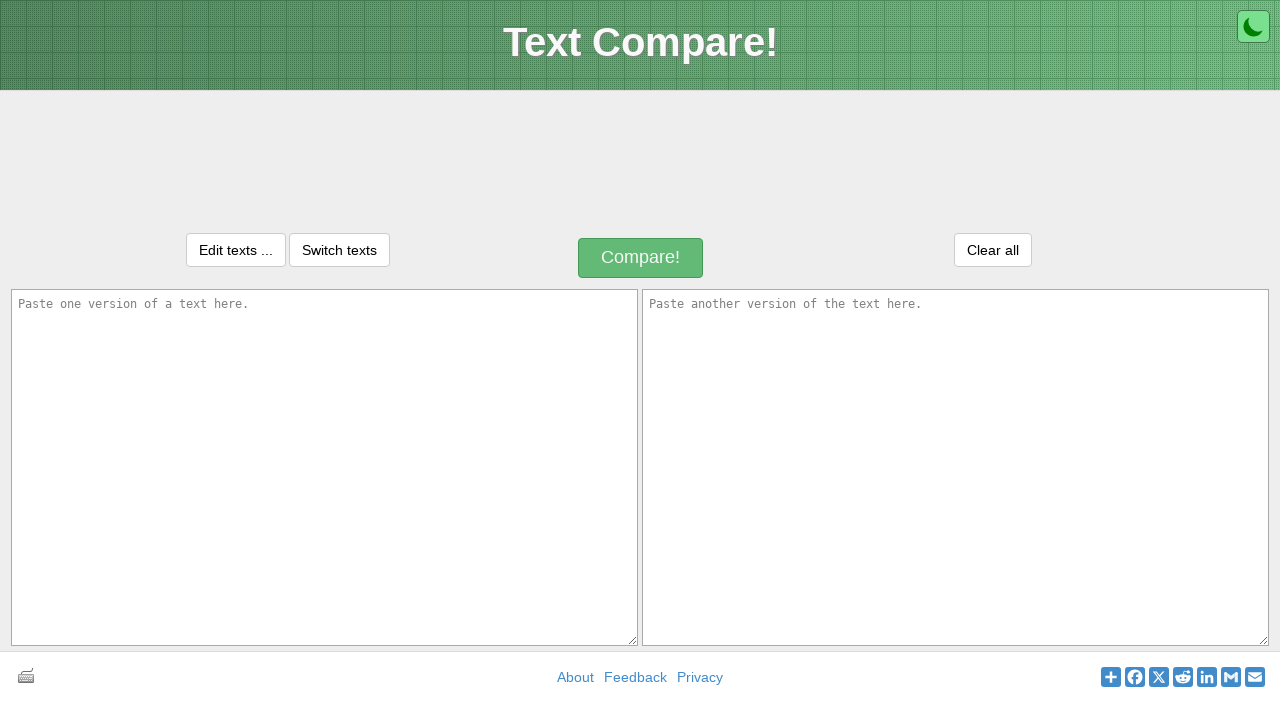

Navigated to https://text-compare.com/
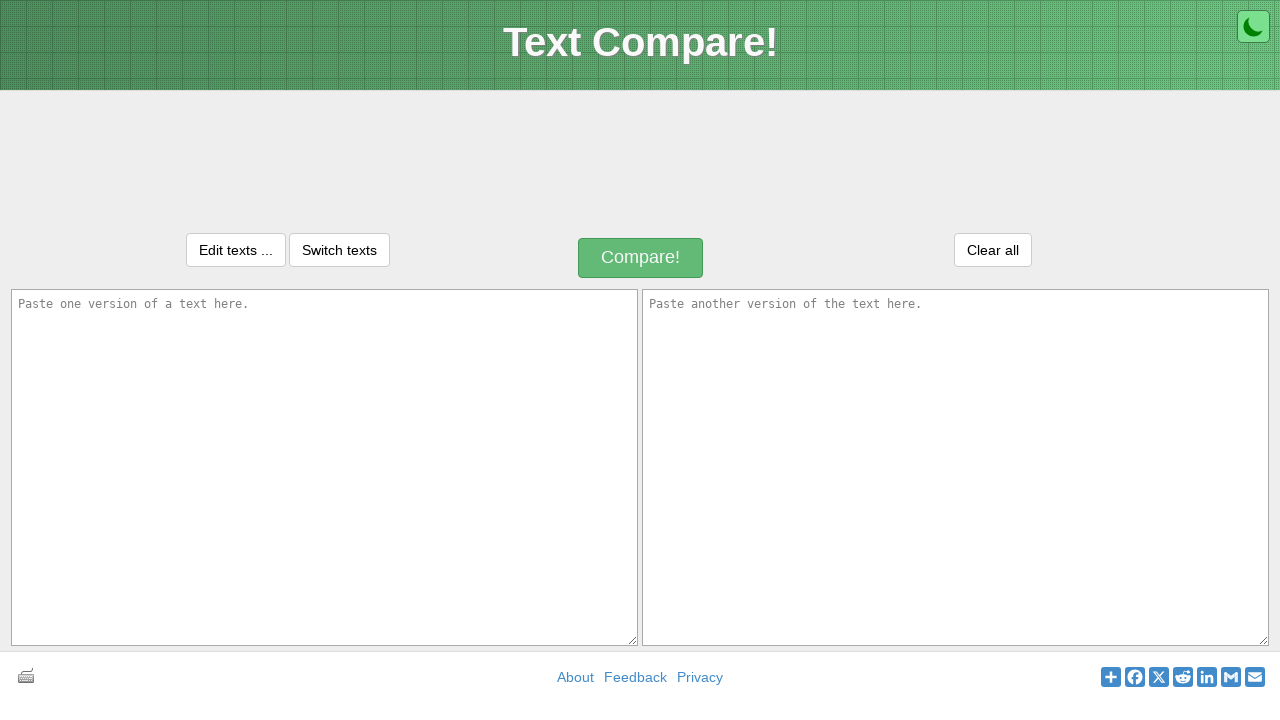

Page DOM content loaded successfully
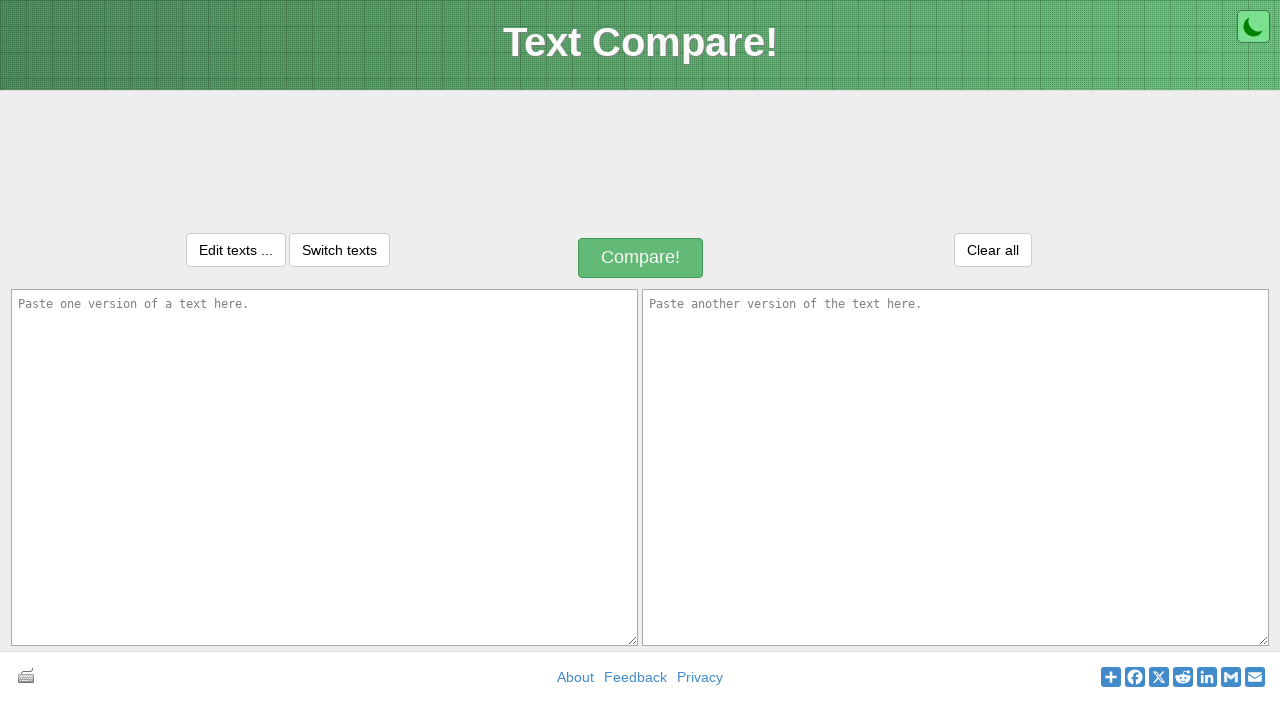

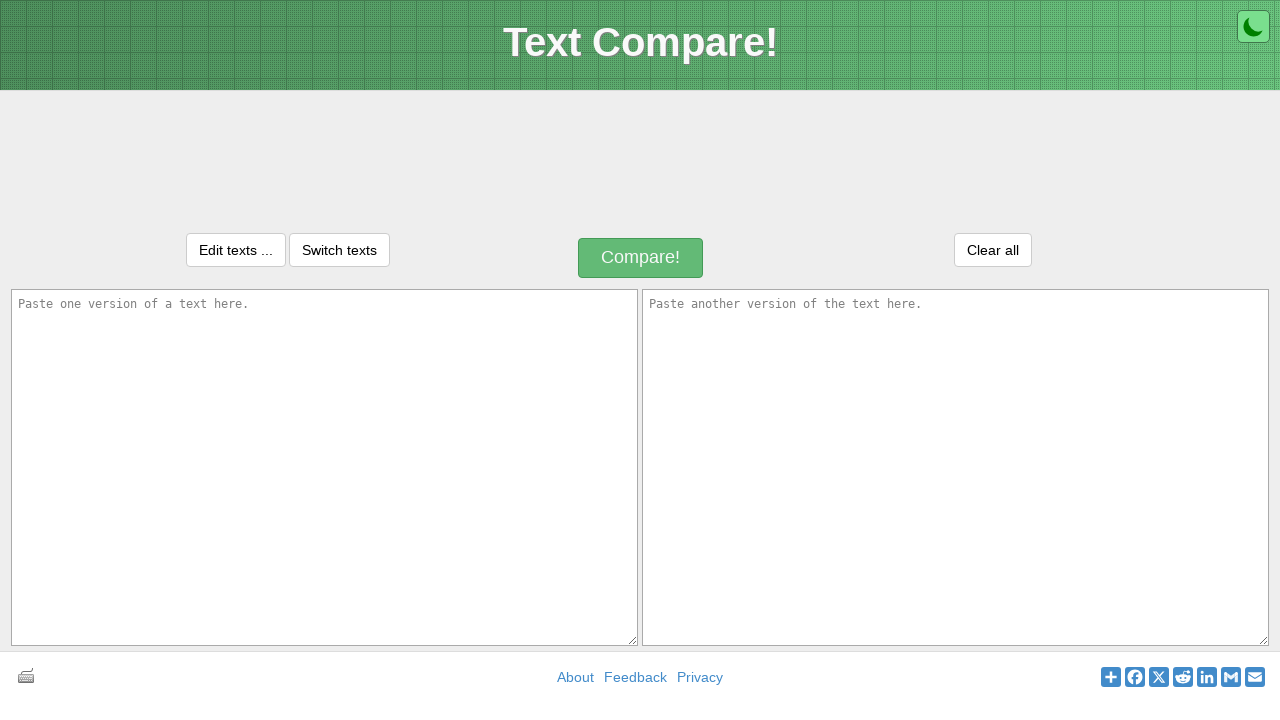